Tests mouse hover functionality by moving the mouse over a specific element on the page to trigger hover effects

Starting URL: https://rahulshettyacademy.com/AutomationPractice/

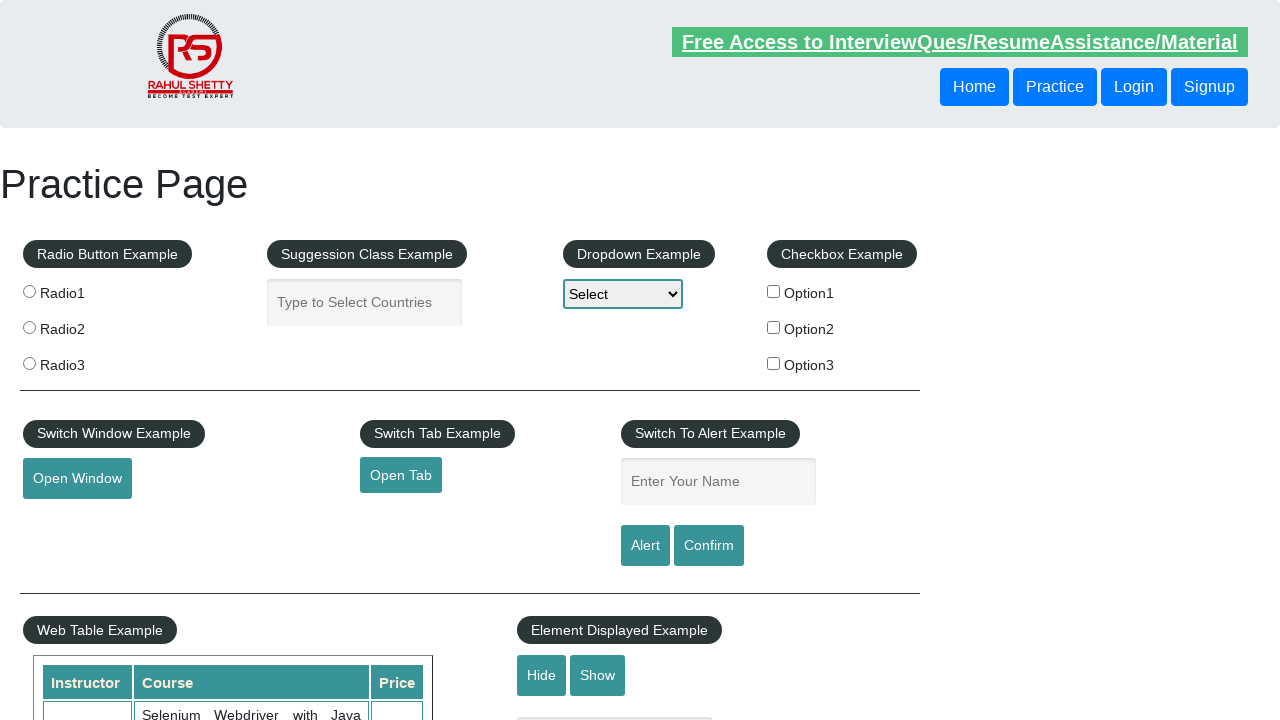

Located mouse hover element with ID 'mousehover'
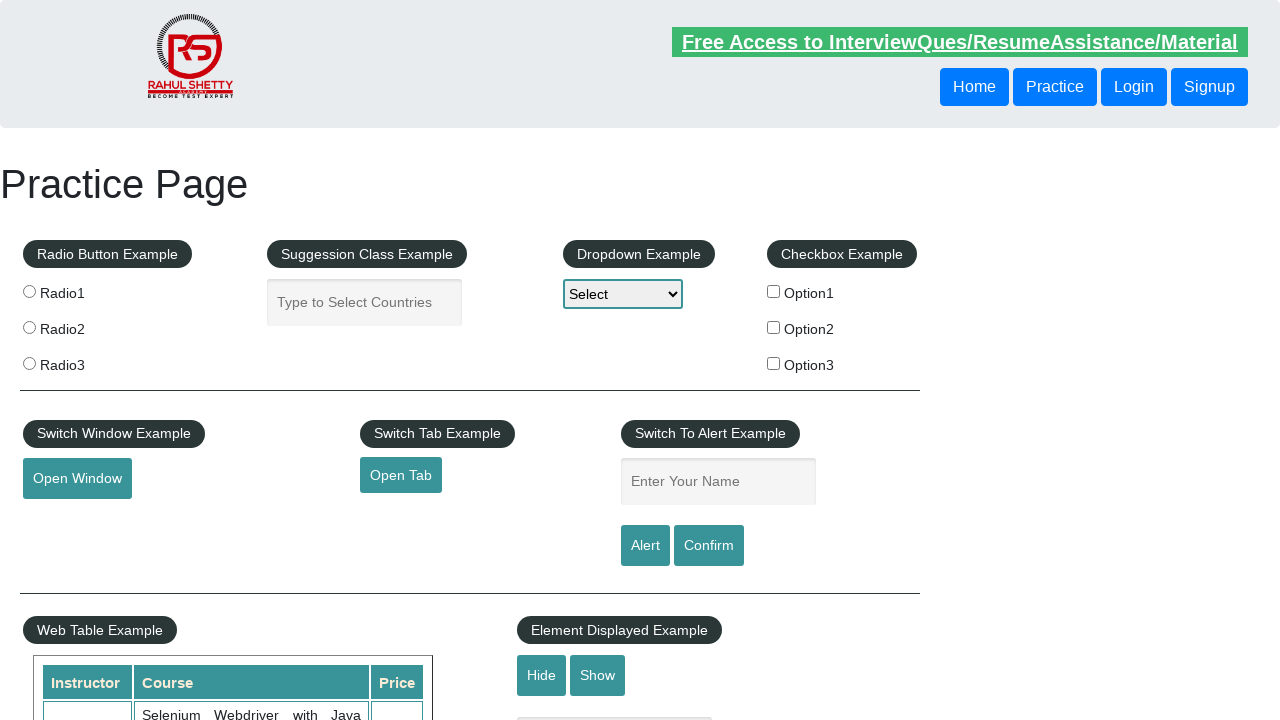

Performed mouse hover action on the element at (83, 361) on #mousehover
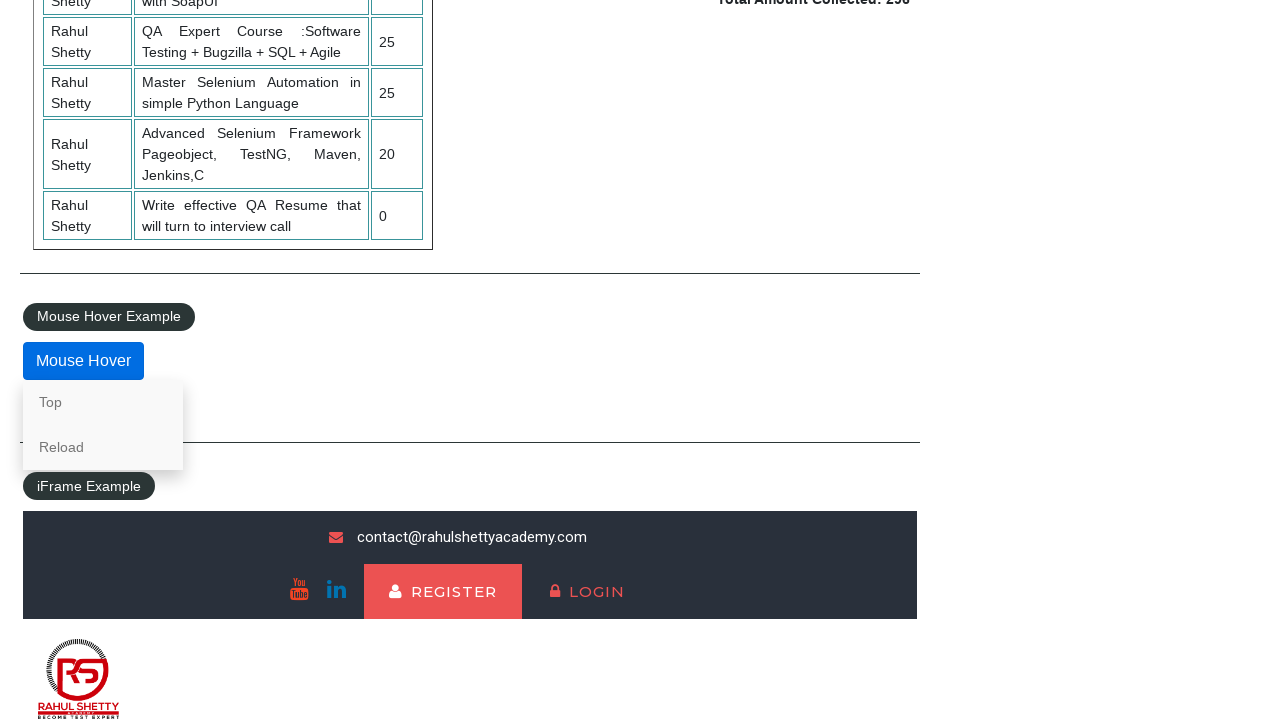

Hover effect dropdown appeared and became visible
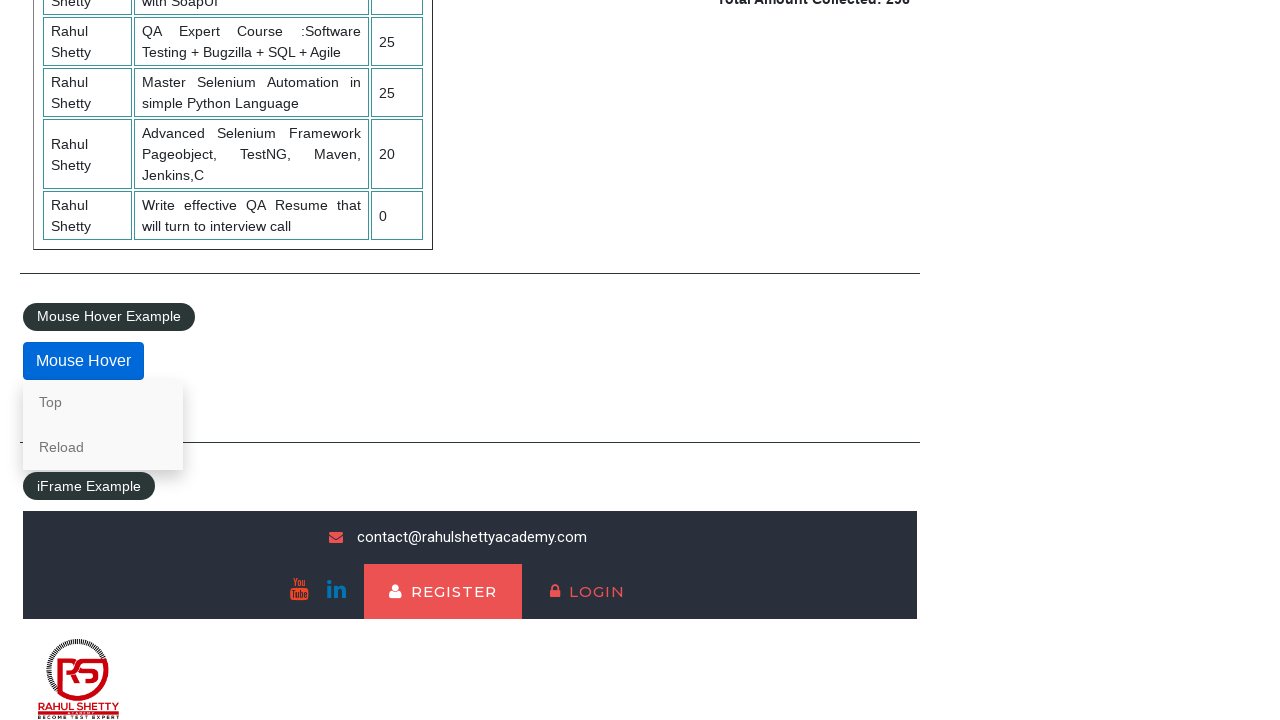

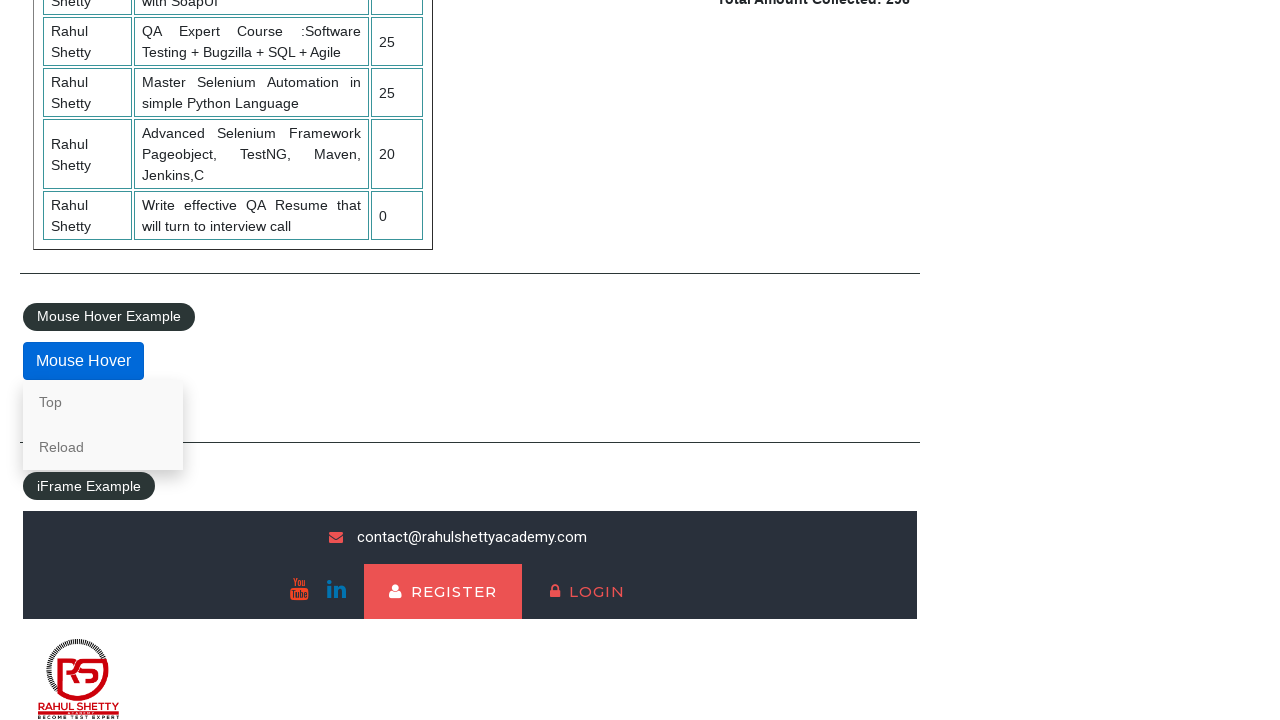